Tests hovering over multiple avatars to verify that profile links are displayed for each

Starting URL: https://the-internet.herokuapp.com/hovers

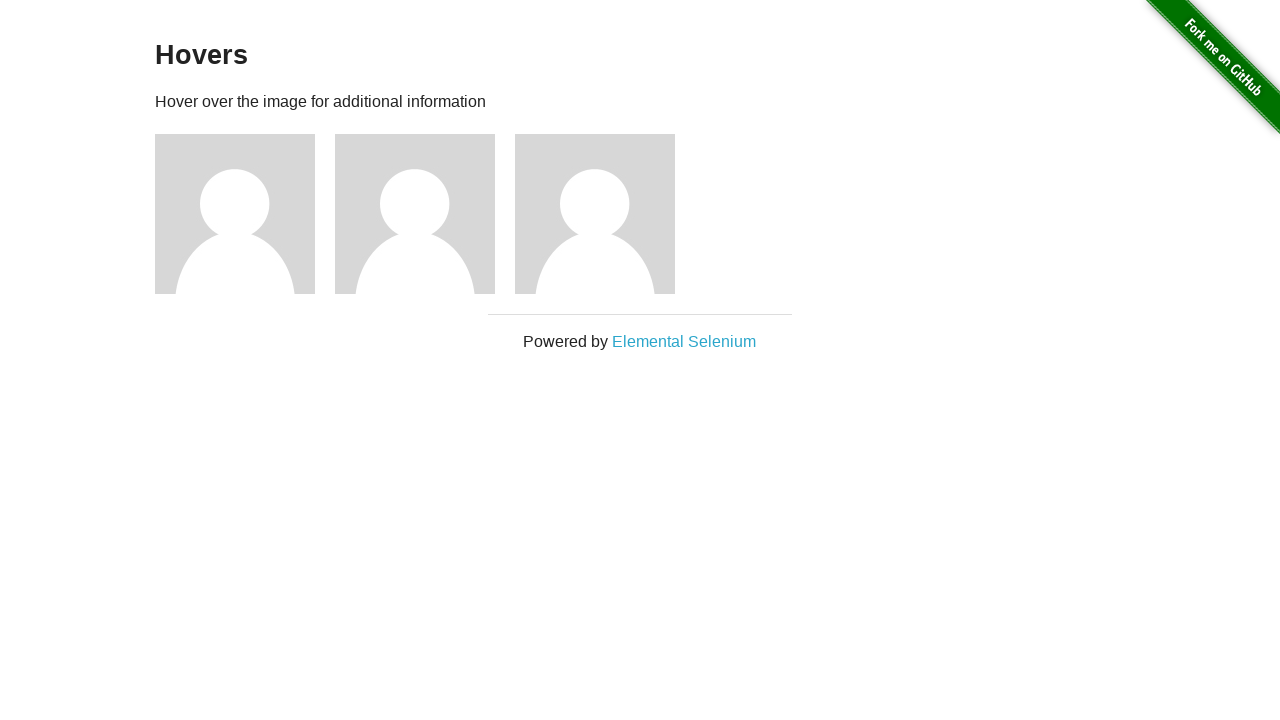

Navigated to hovers page
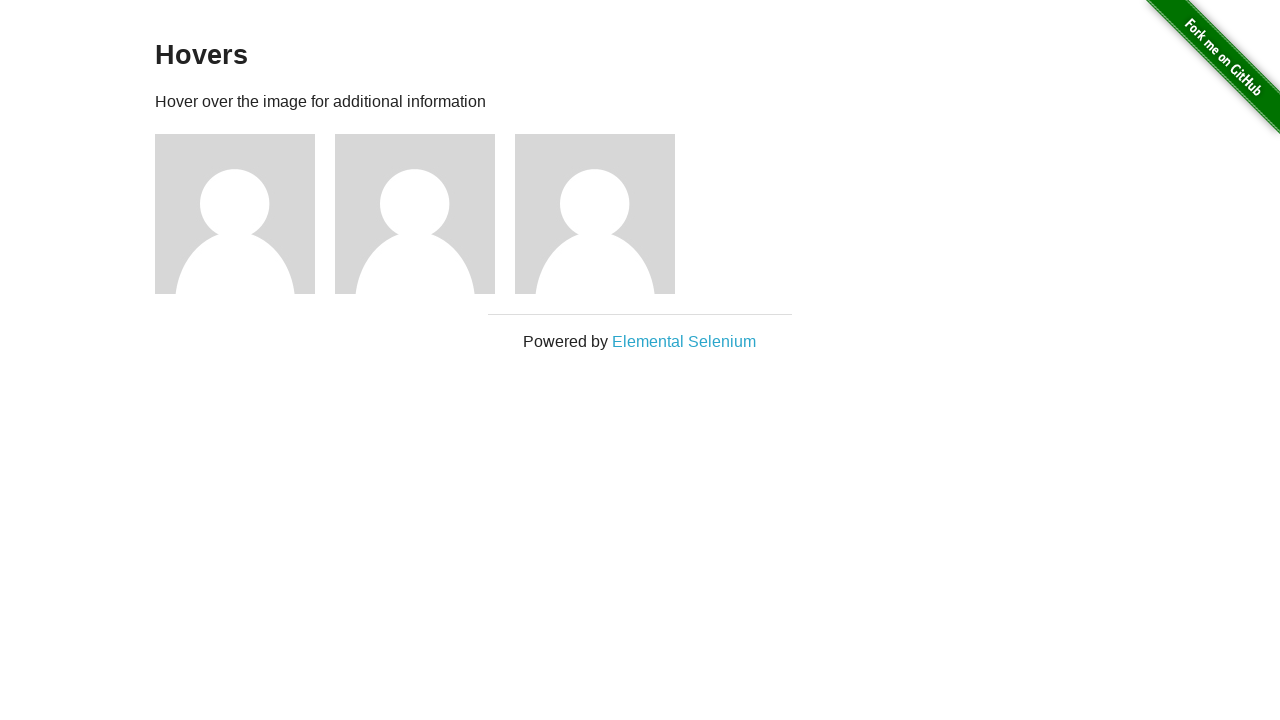

Located all avatar images
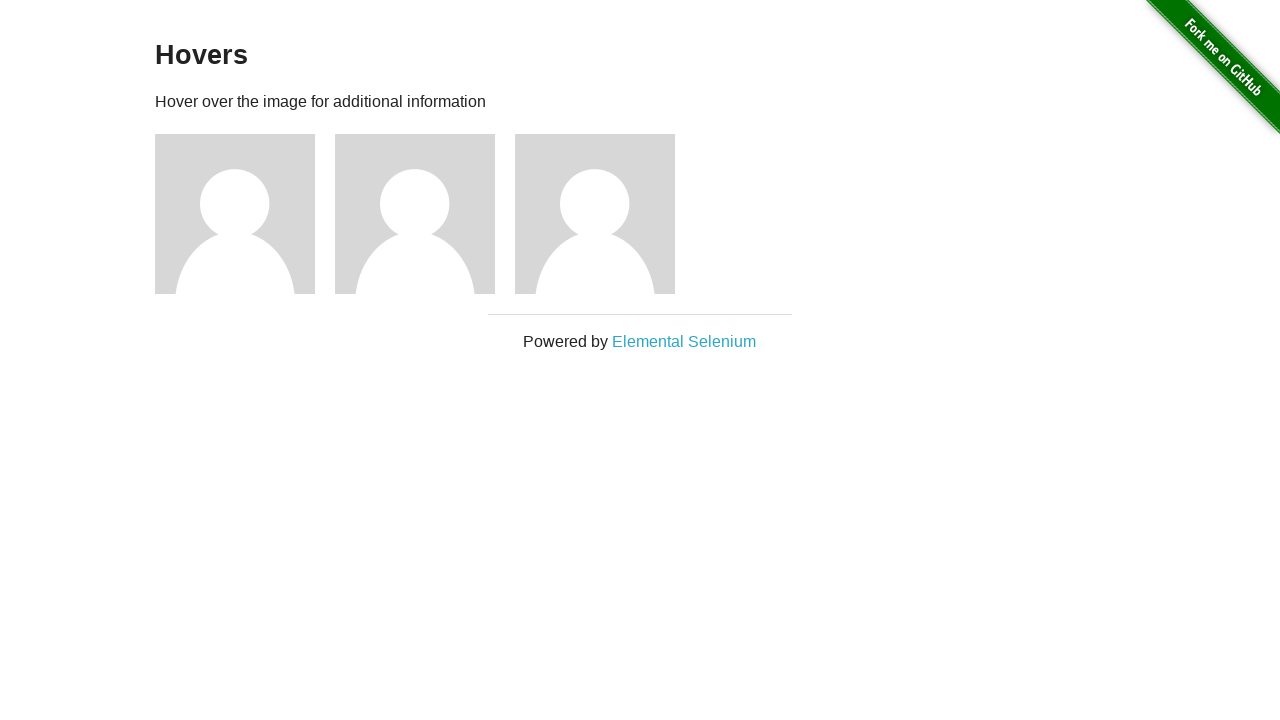

Located all profile links
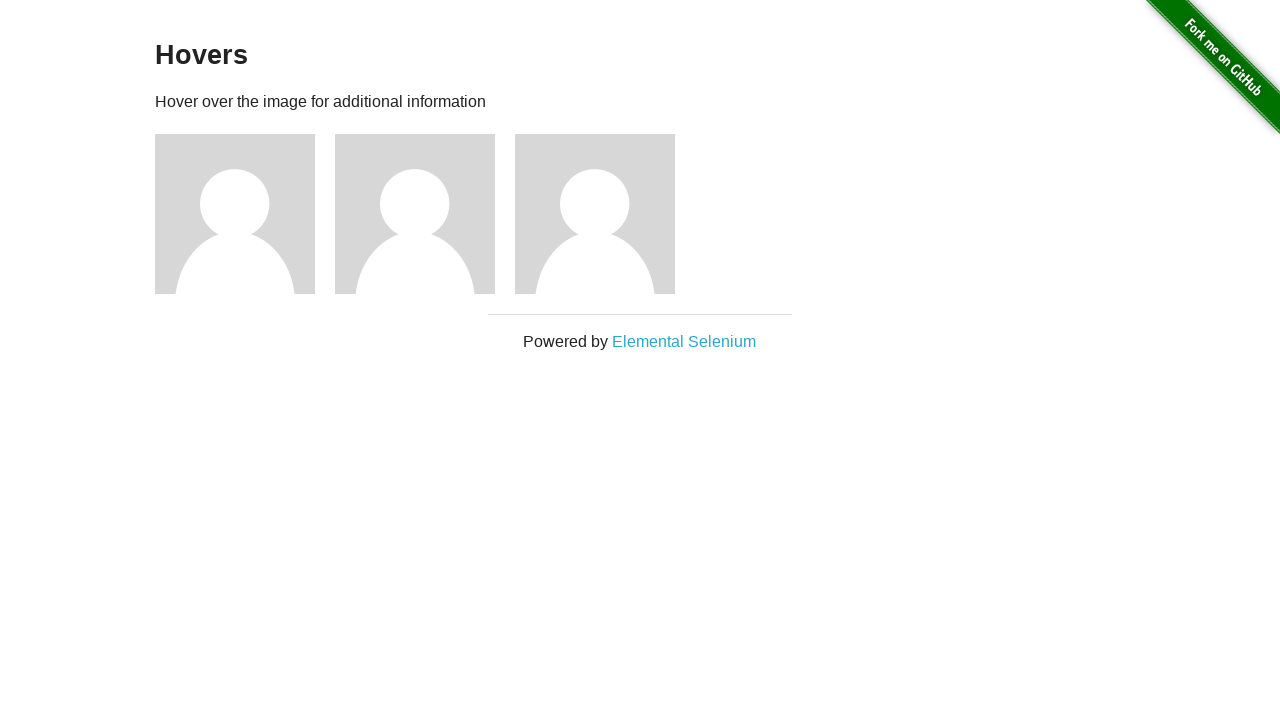

Hovered over avatar 1 at (235, 214) on .figure img >> nth=0
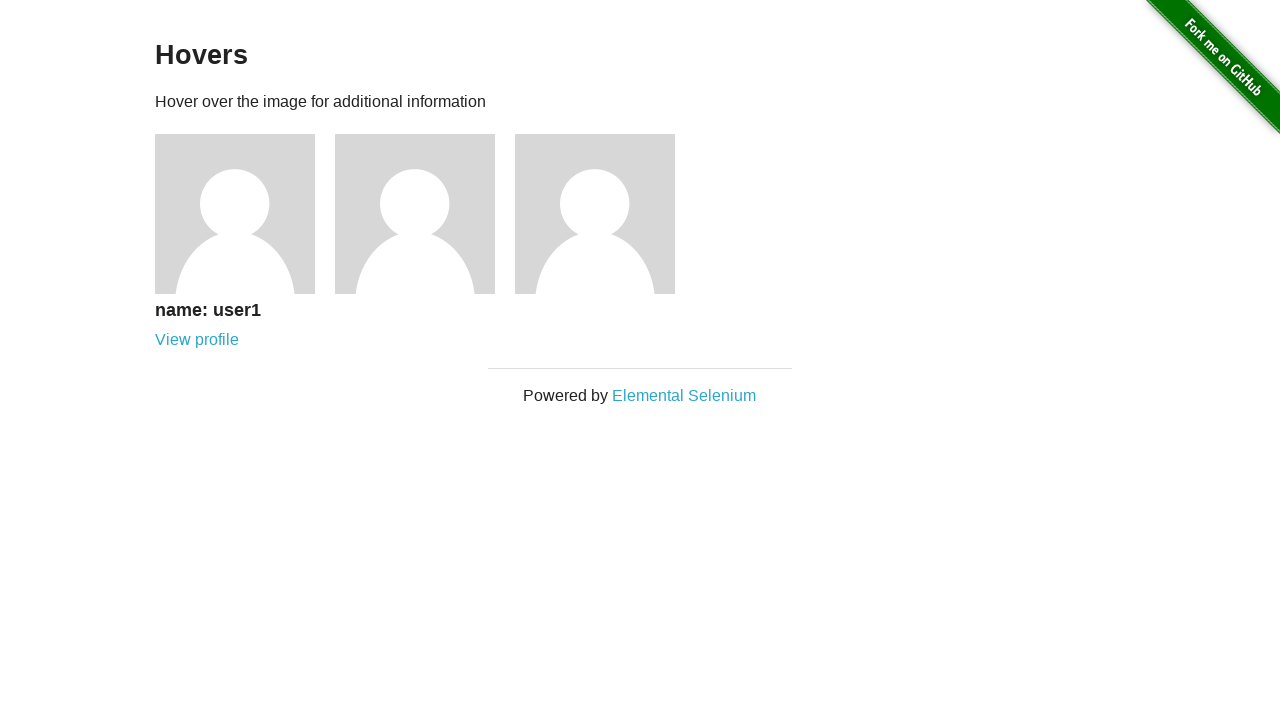

Waited 2 seconds for profile link to display for avatar 1
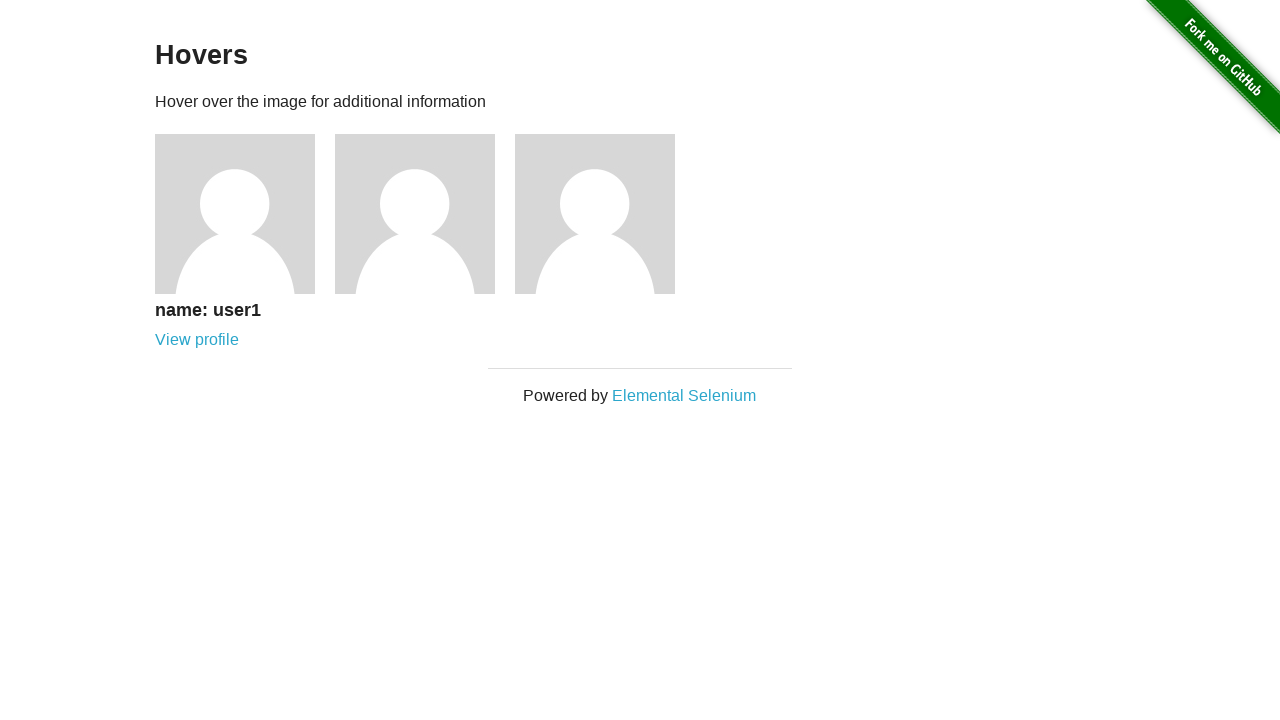

Verified profile link 1 is visible
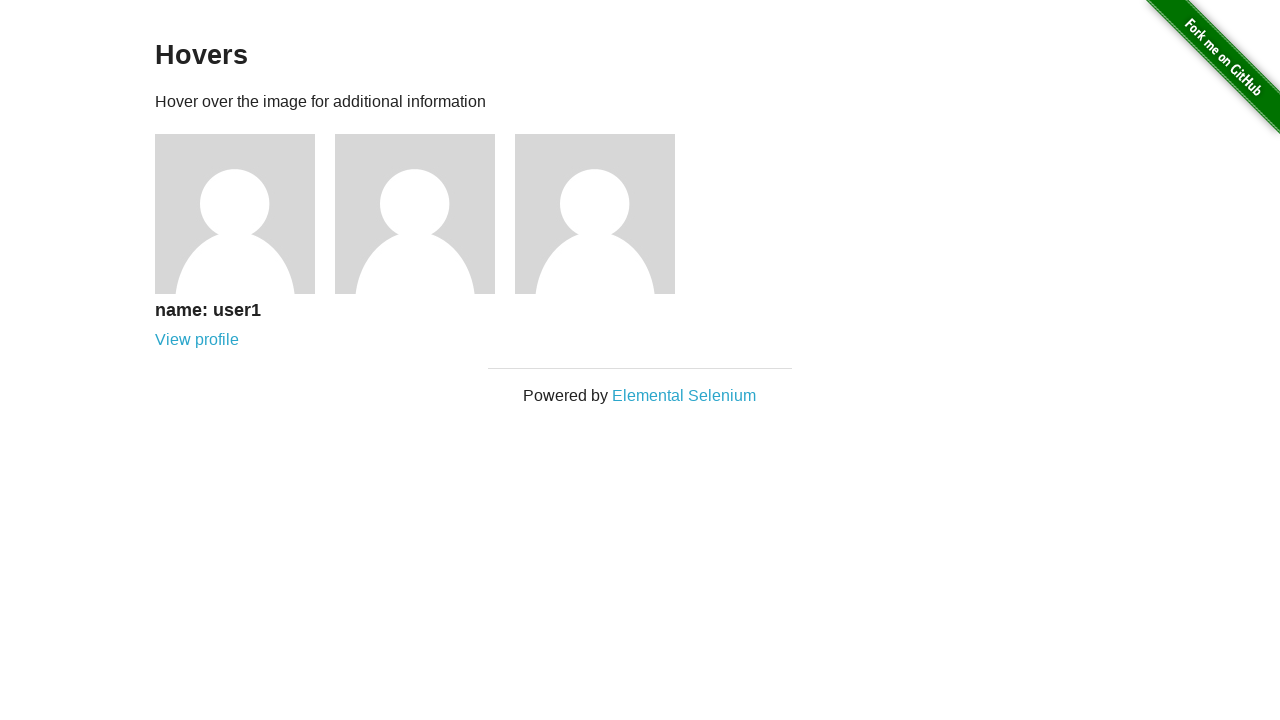

Hovered over avatar 2 at (415, 214) on .figure img >> nth=1
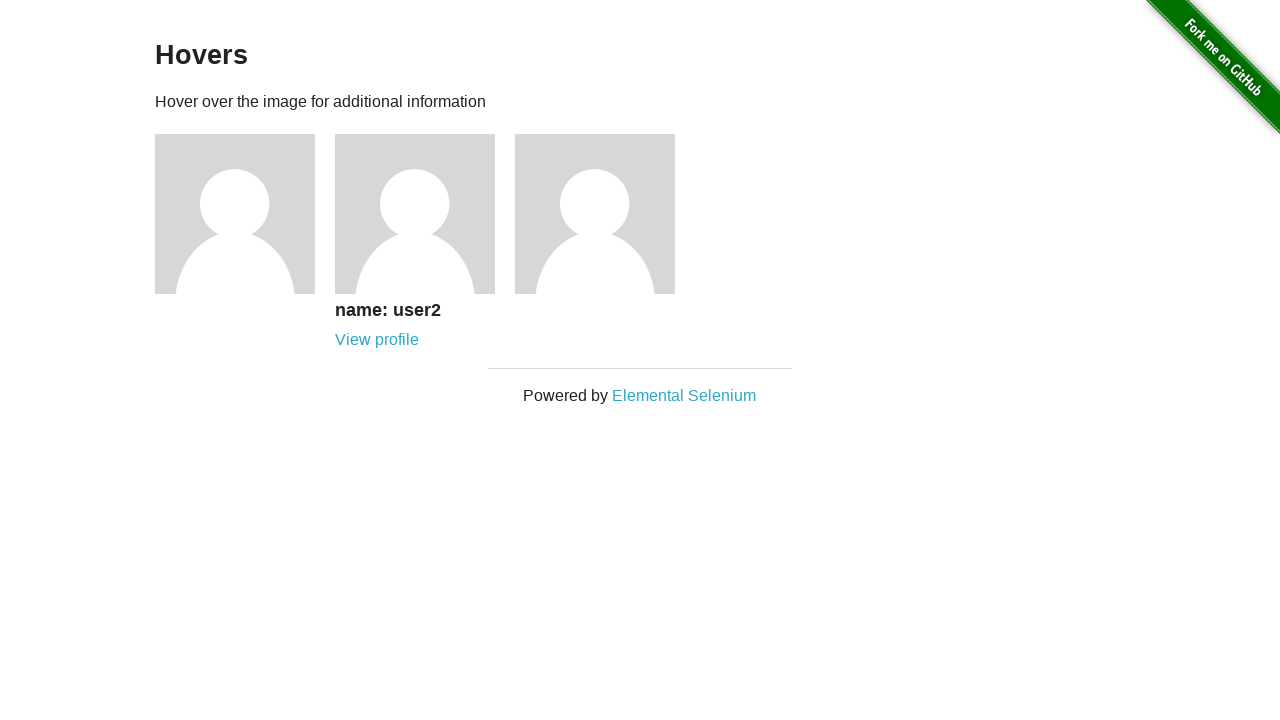

Waited 2 seconds for profile link to display for avatar 2
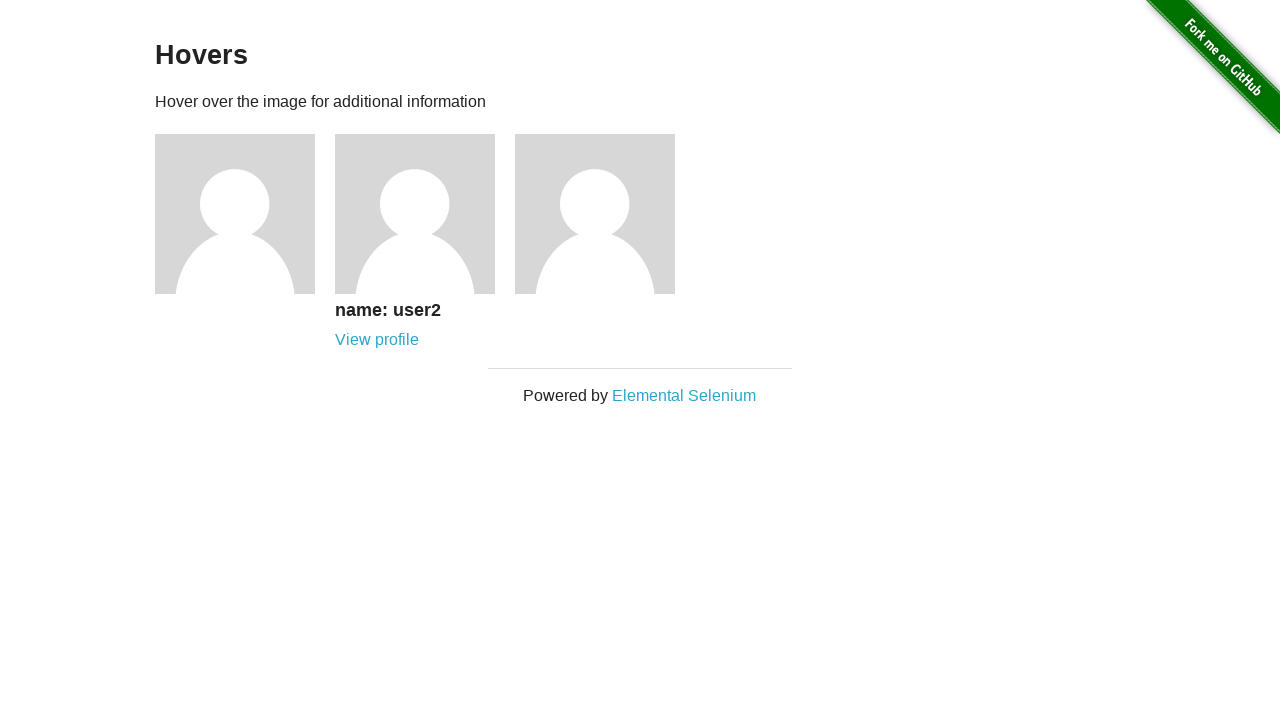

Verified profile link 2 is visible
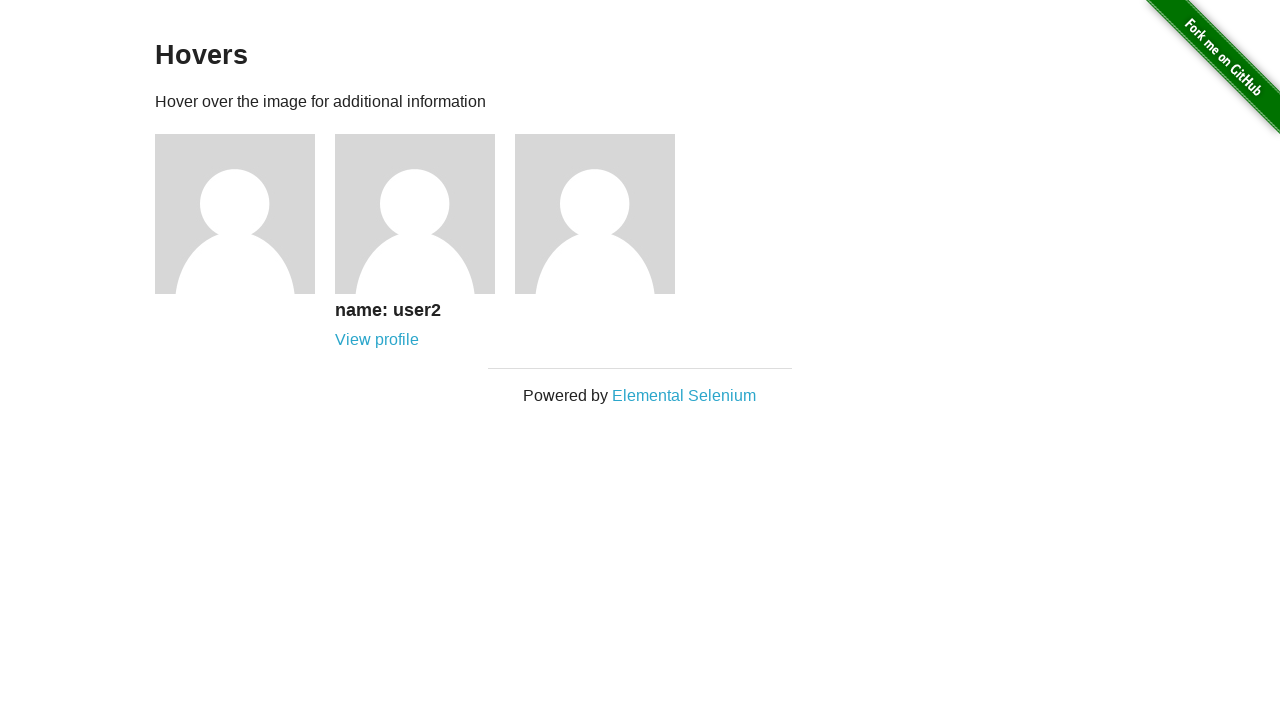

Hovered over avatar 3 at (595, 214) on .figure img >> nth=2
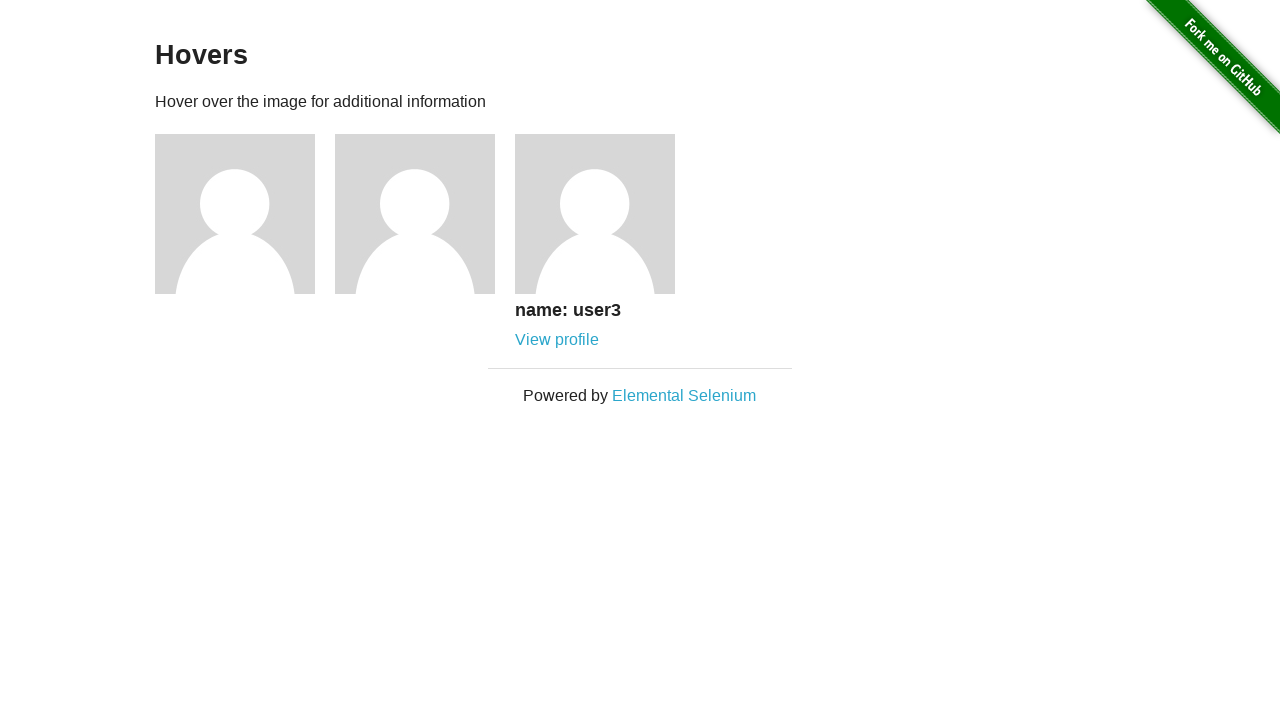

Waited 2 seconds for profile link to display for avatar 3
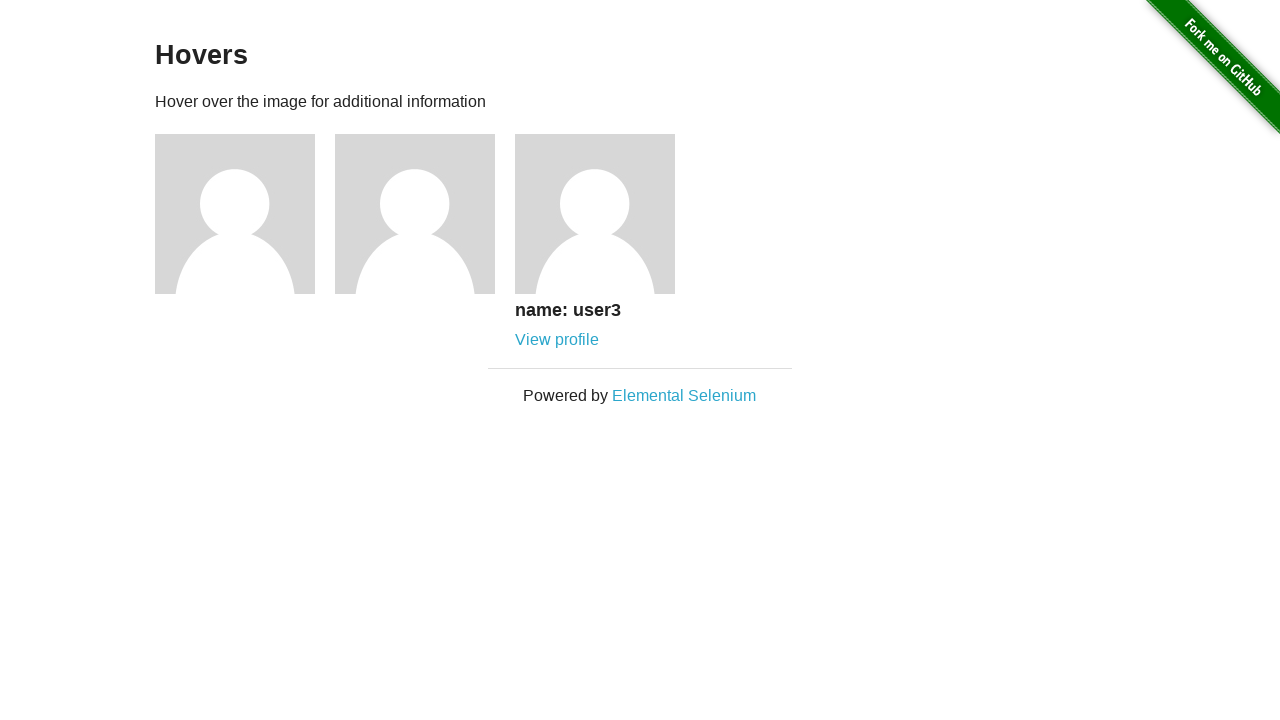

Verified profile link 3 is visible
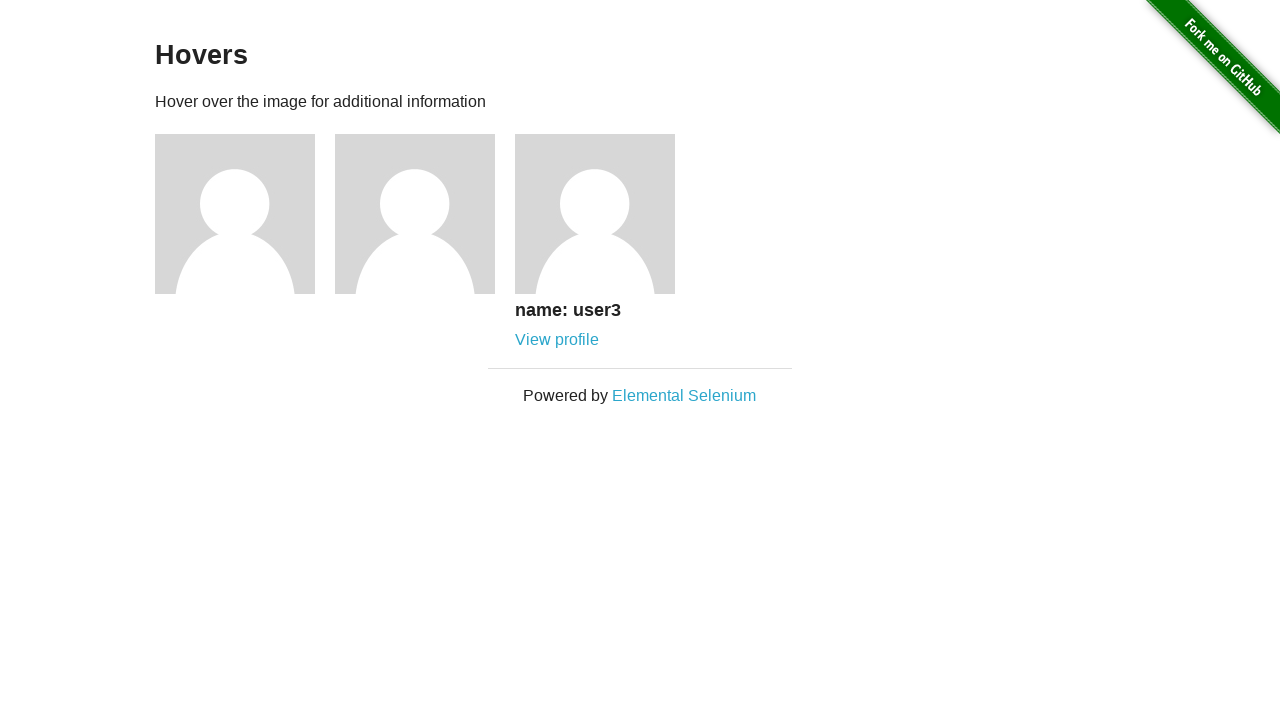

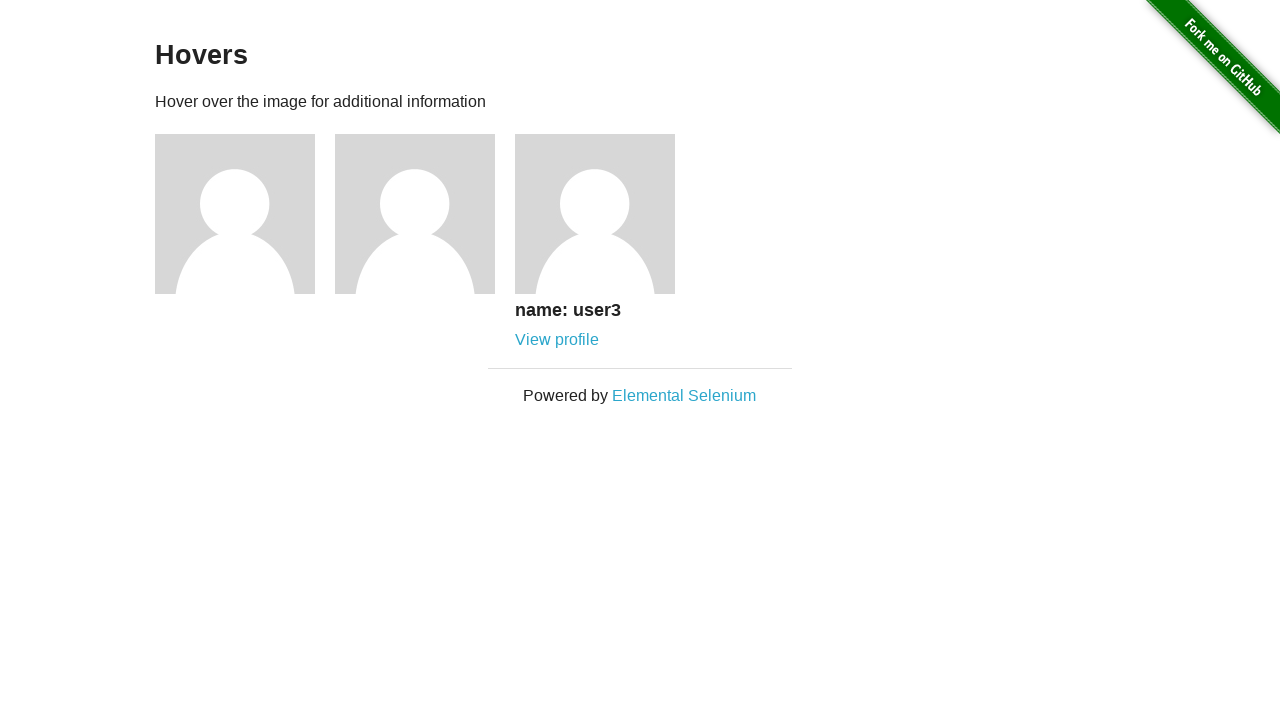